Tests clicking a button with dynamic ID by using XPath to locate the button following the 'Playground' text

Starting URL: http://uitestingplayground.com/dynamicid

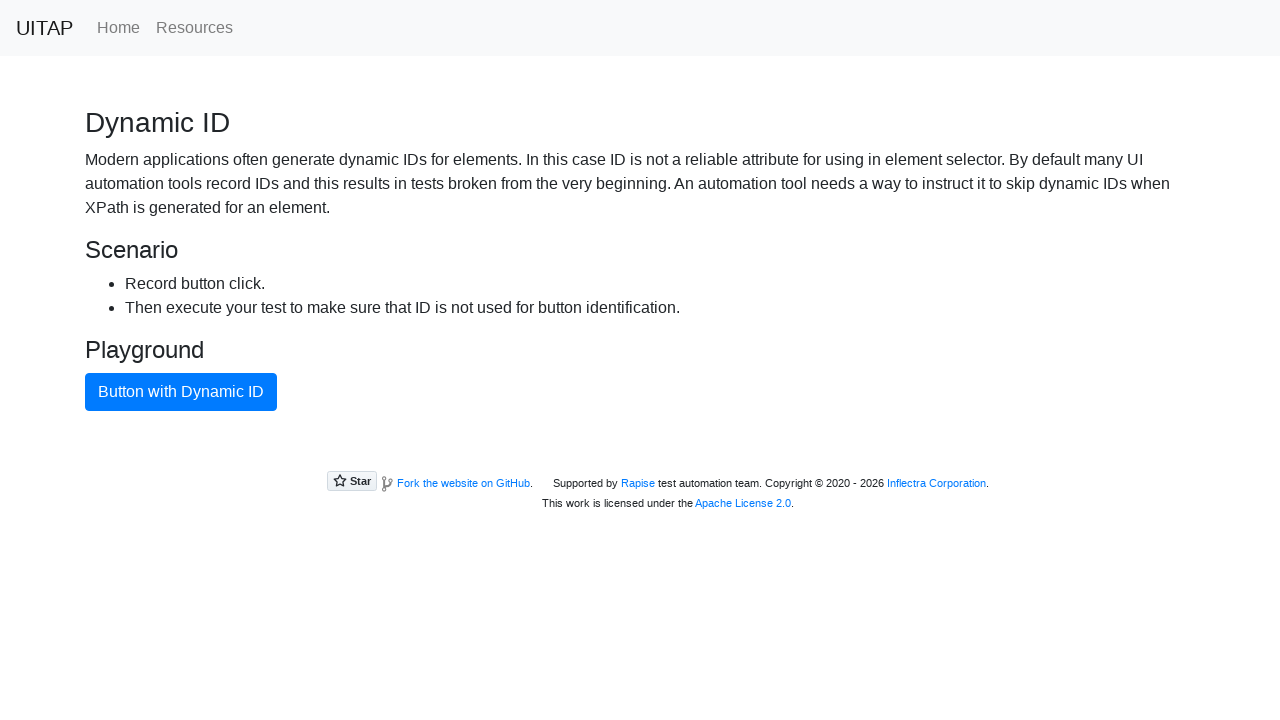

Navigated to Dynamic ID test page
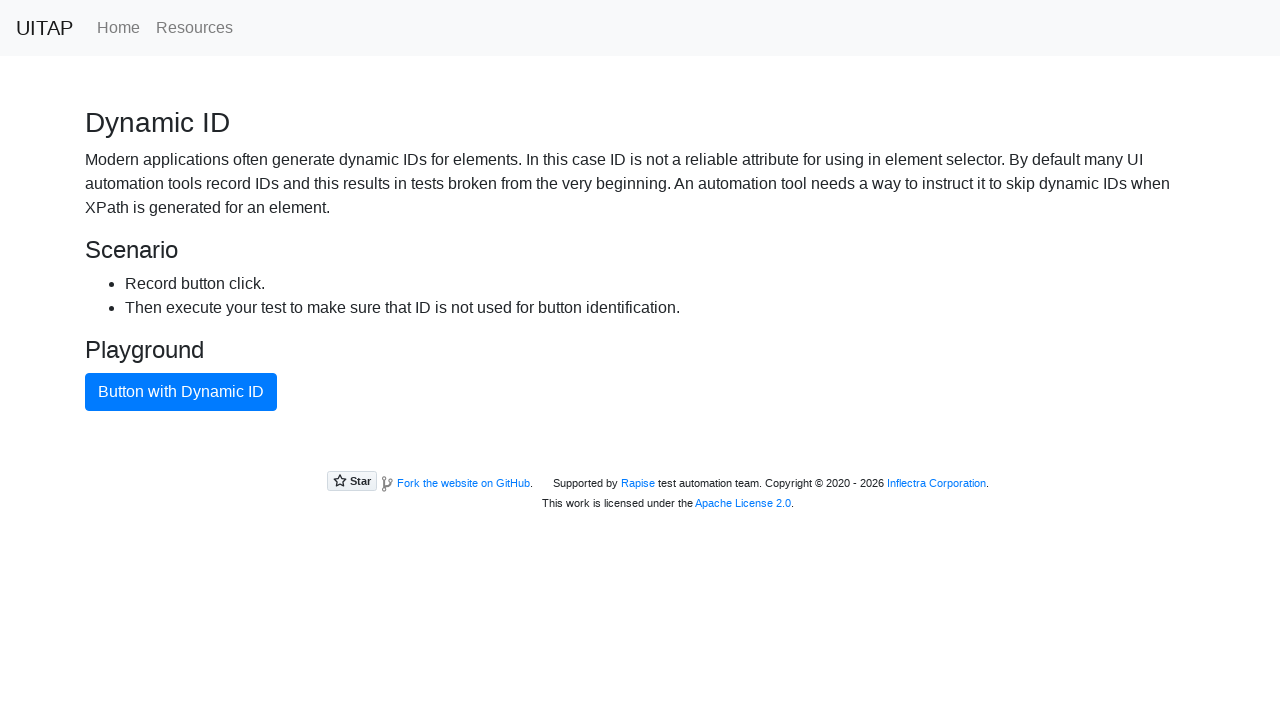

Clicked button with dynamic ID using XPath to locate it after 'Playground' text at (181, 392) on xpath=//*[text()='Playground']/following::button
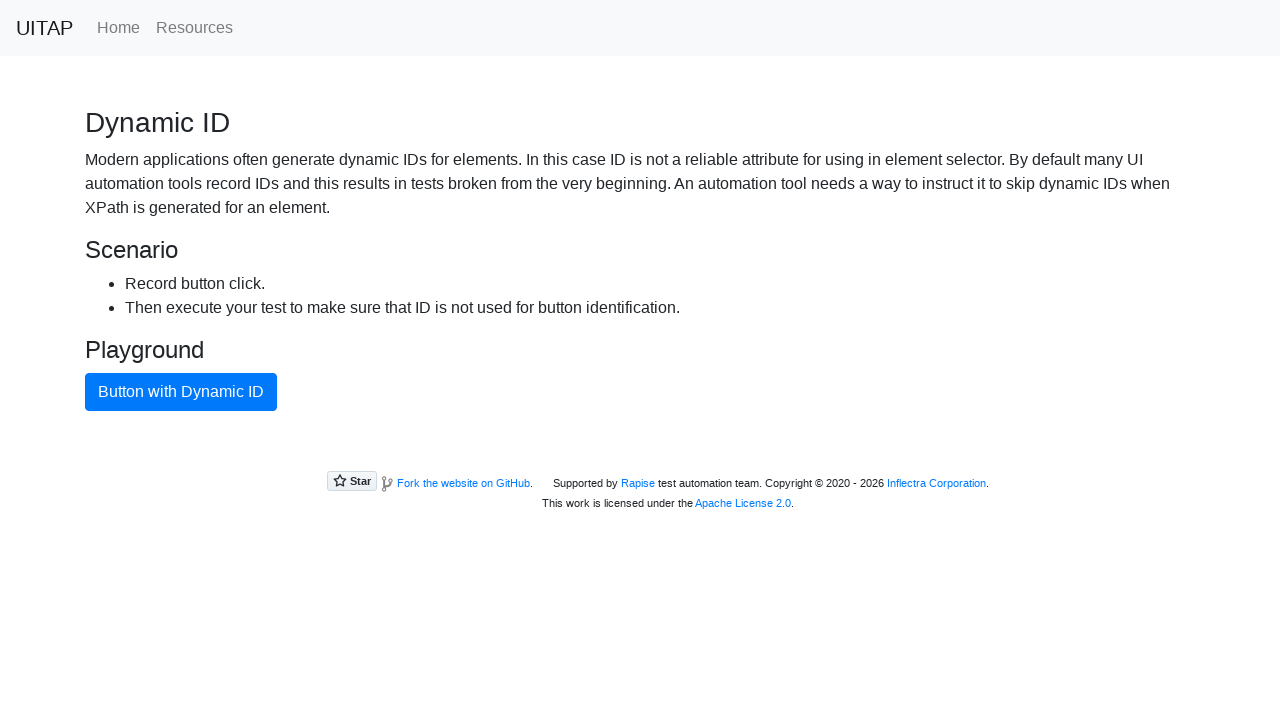

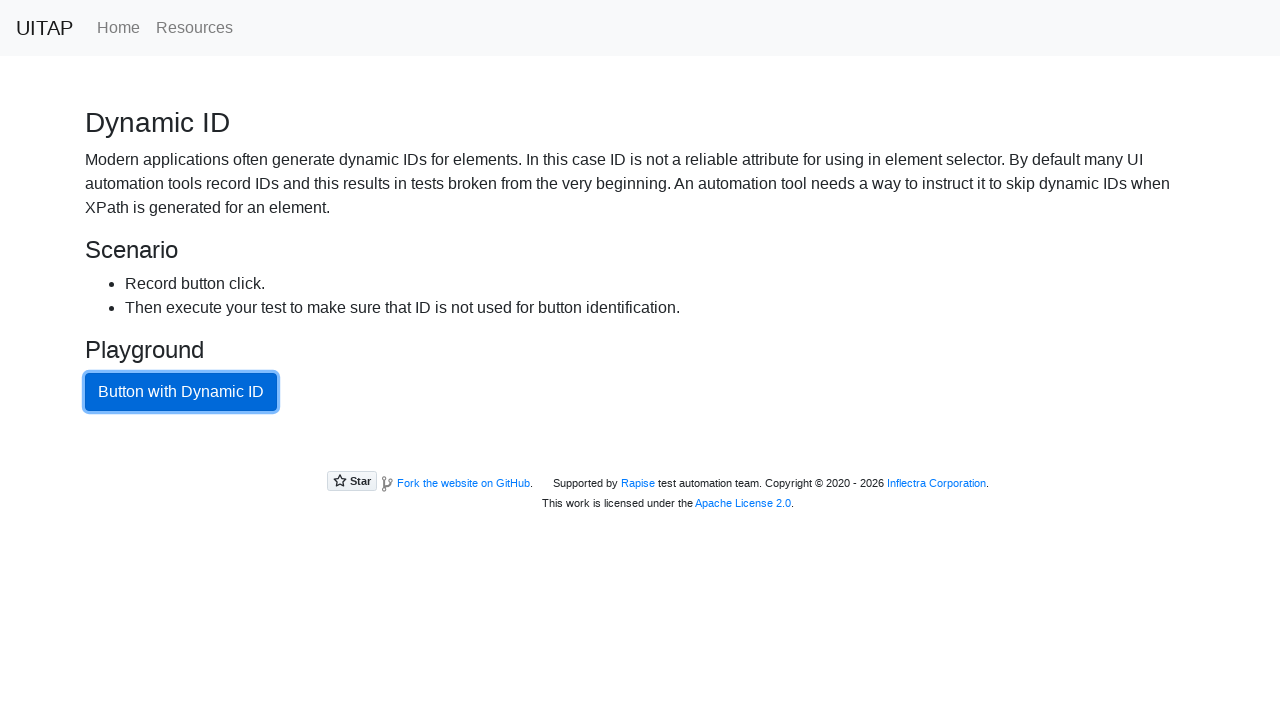